Opens multiple links in new windows/tabs by using keyboard shortcuts on The Internet test site

Starting URL: https://the-internet.herokuapp.com/

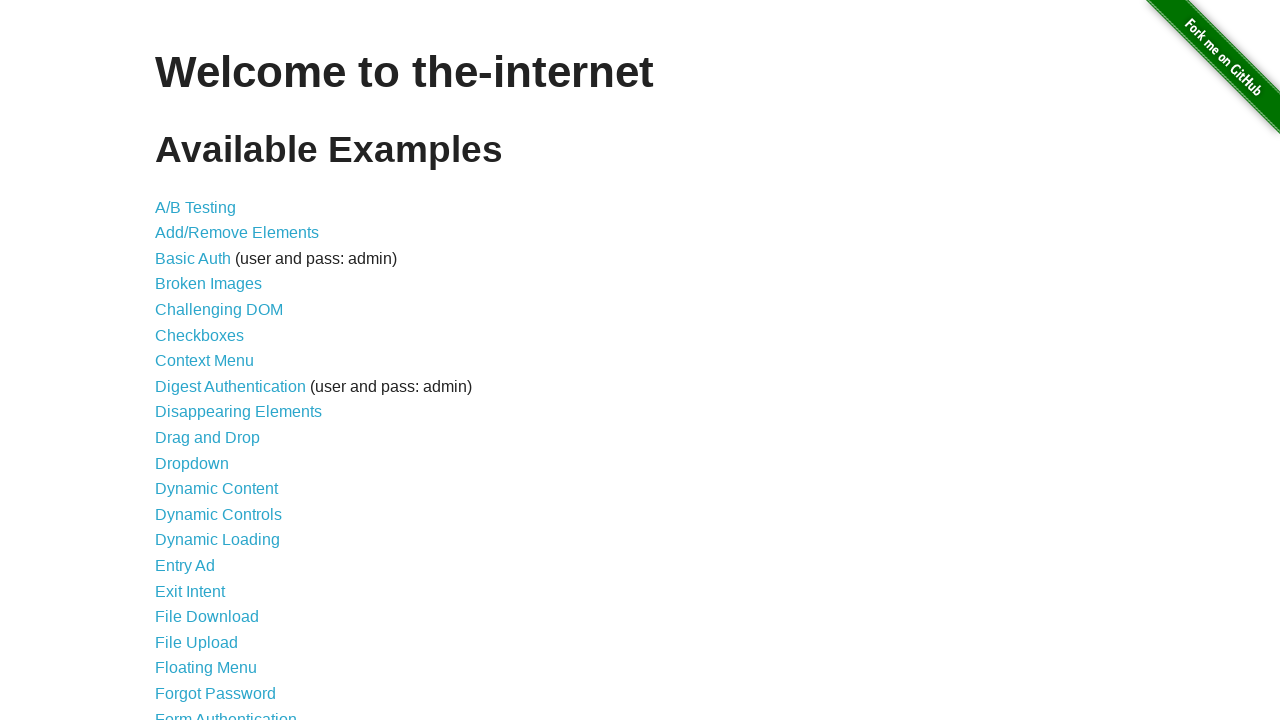

Clicked A/B Testing link with modifier key to open in new tab at (196, 207) on text=A/B Testing
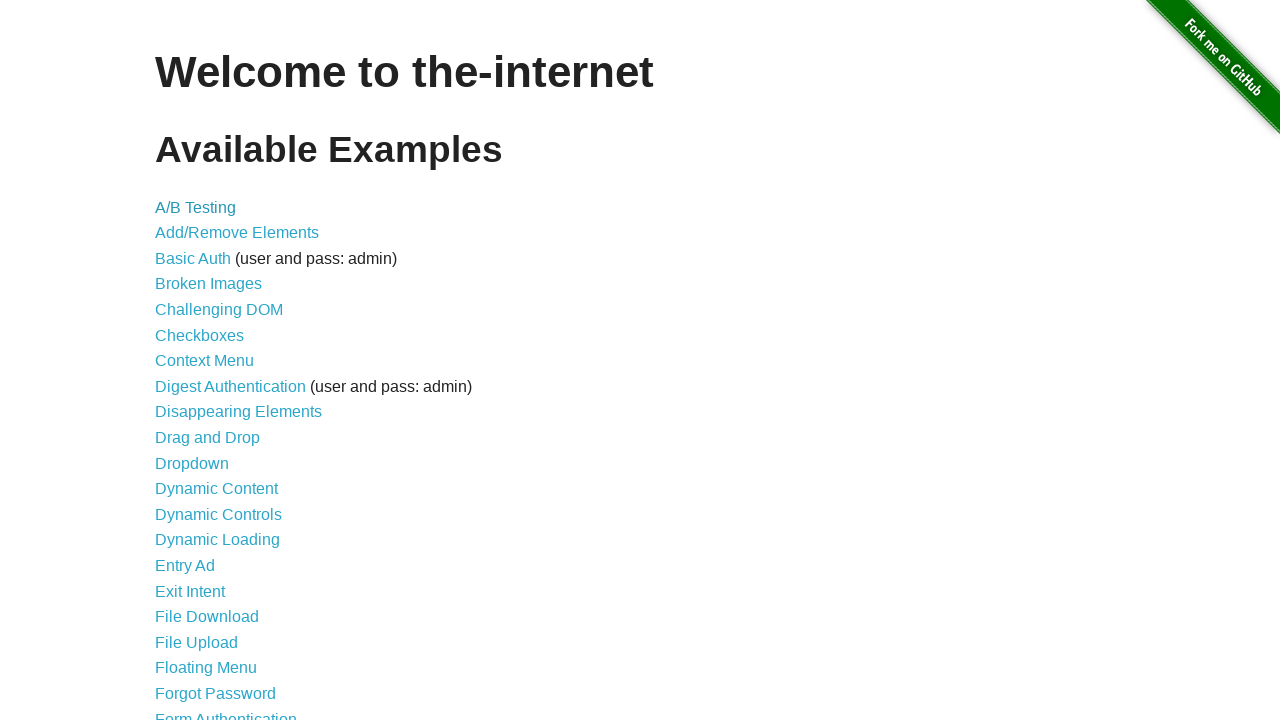

Clicked Add/Remove Elements link with modifier key to open in new tab at (237, 233) on text=Add/Remove Elements
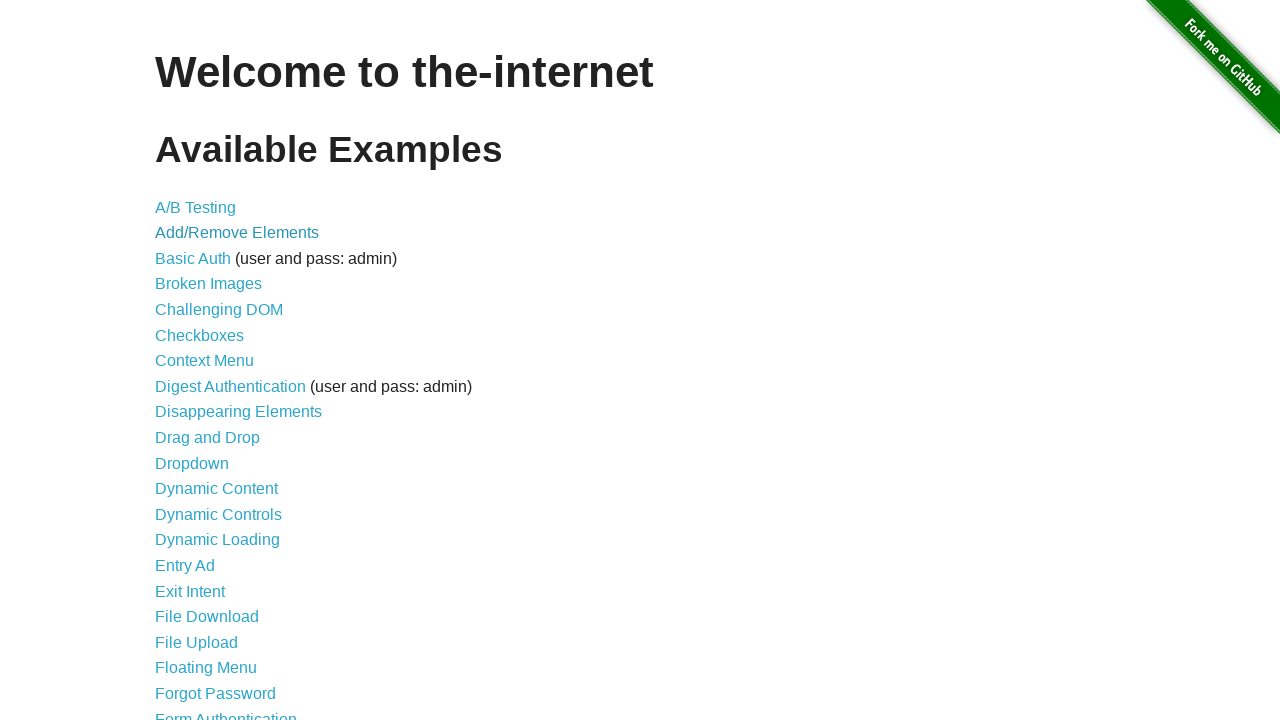

Clicked A/B Testing link again with modifier key at (196, 207) on text=A/B Testing
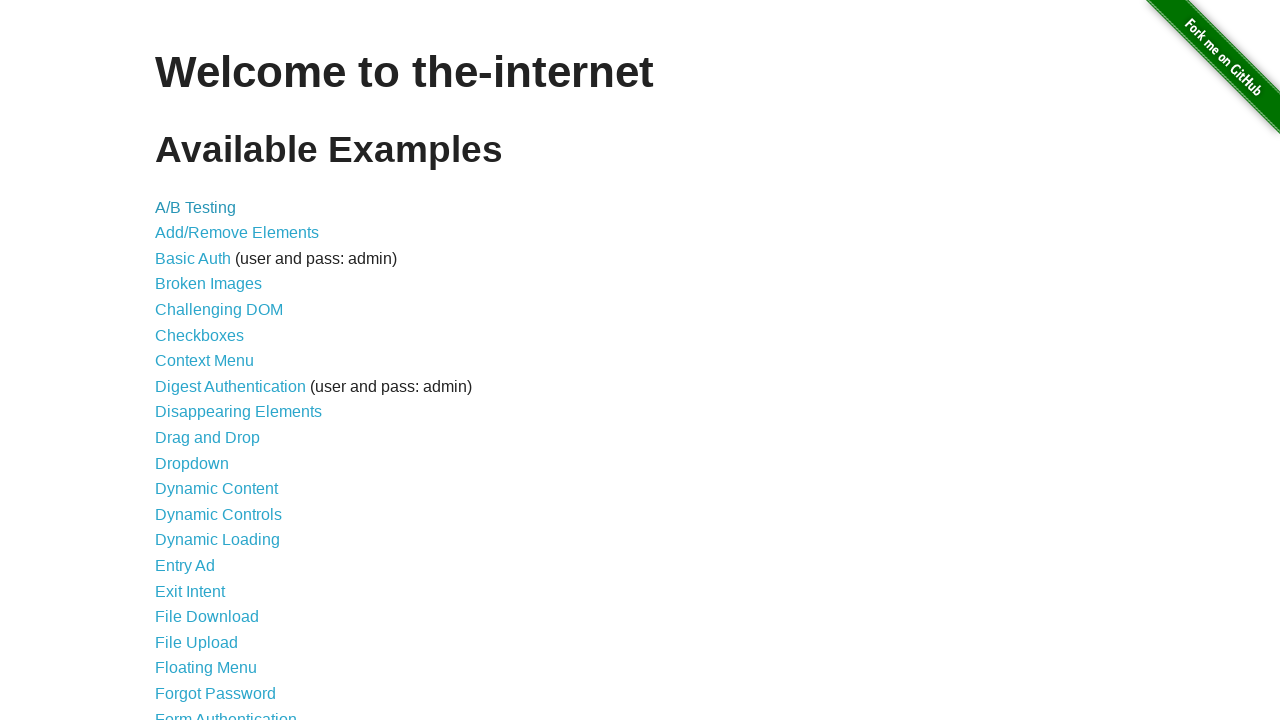

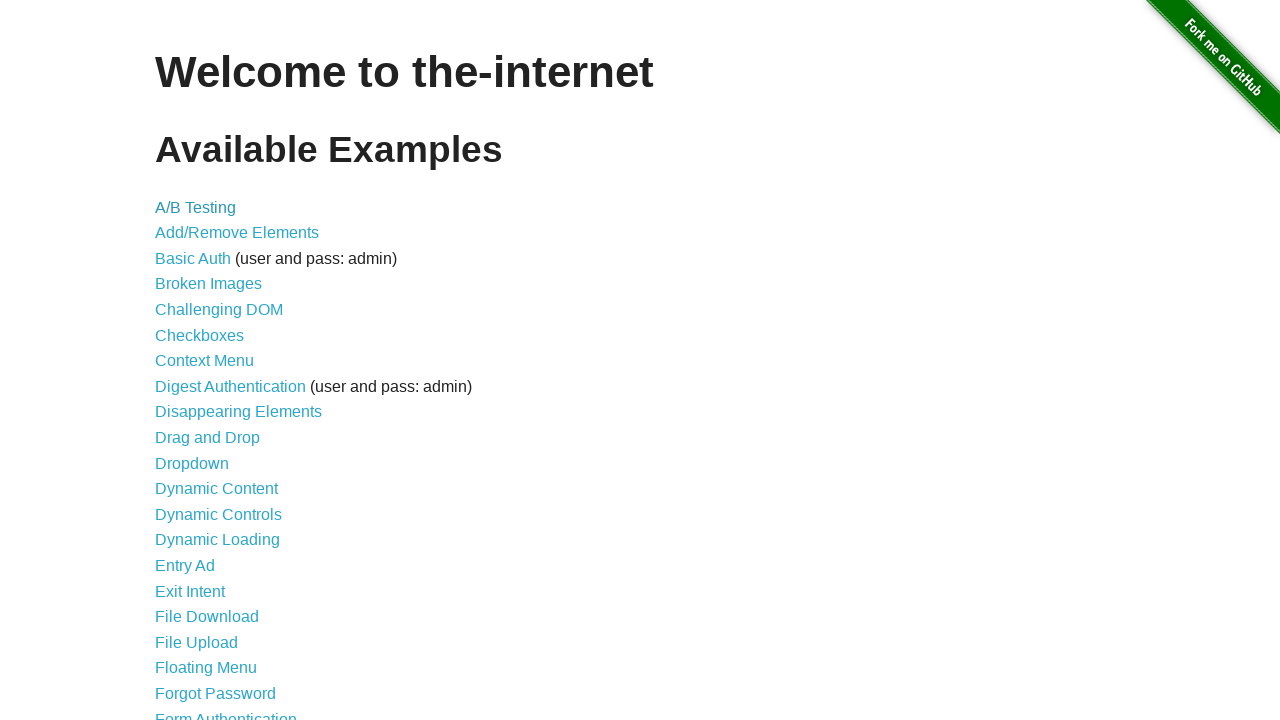